Navigates to the Jaguar India homepage and verifies the page loads successfully by checking for the page title.

Starting URL: https://www.jaguar.in/index.html

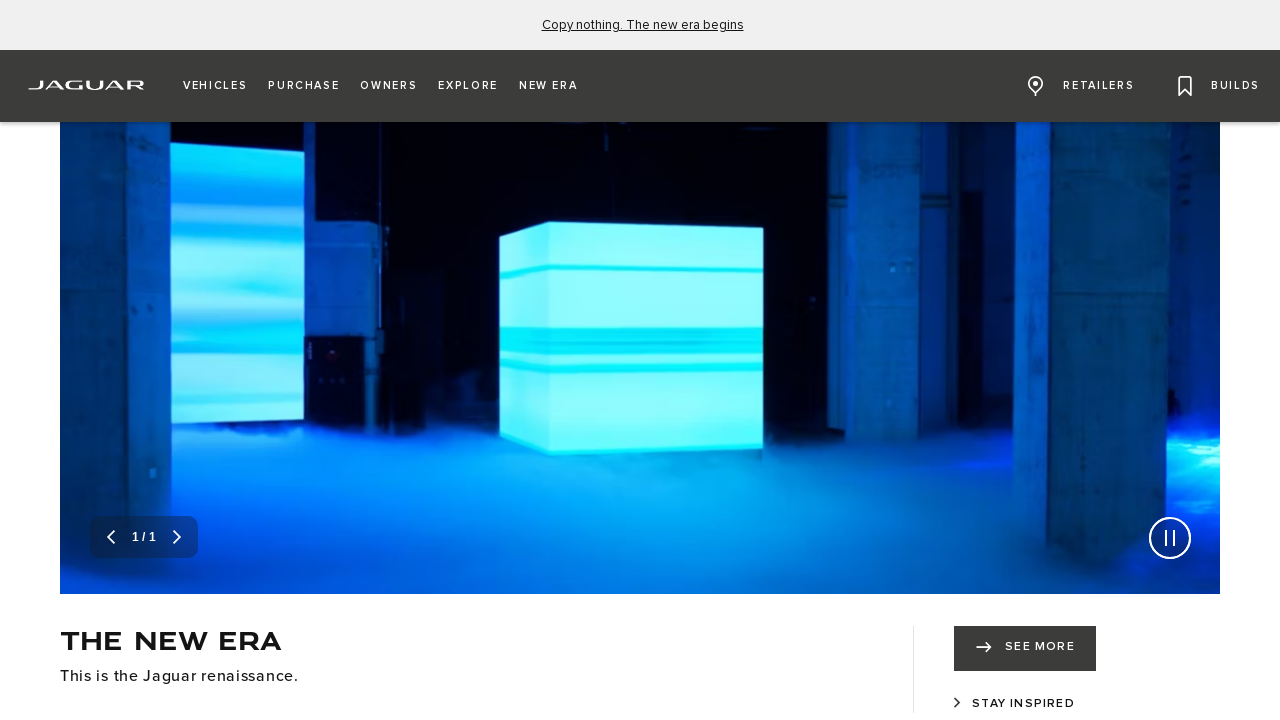

Waited for page DOM content to be fully loaded
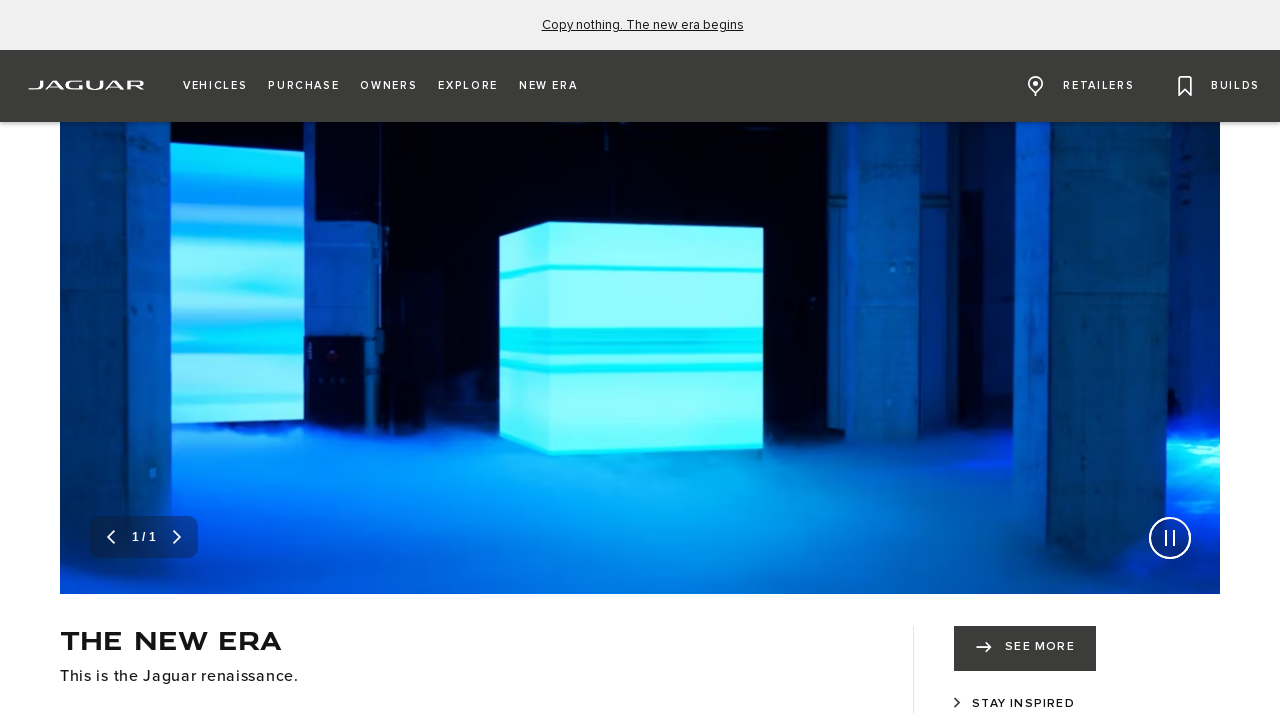

Verified page title exists and is not empty
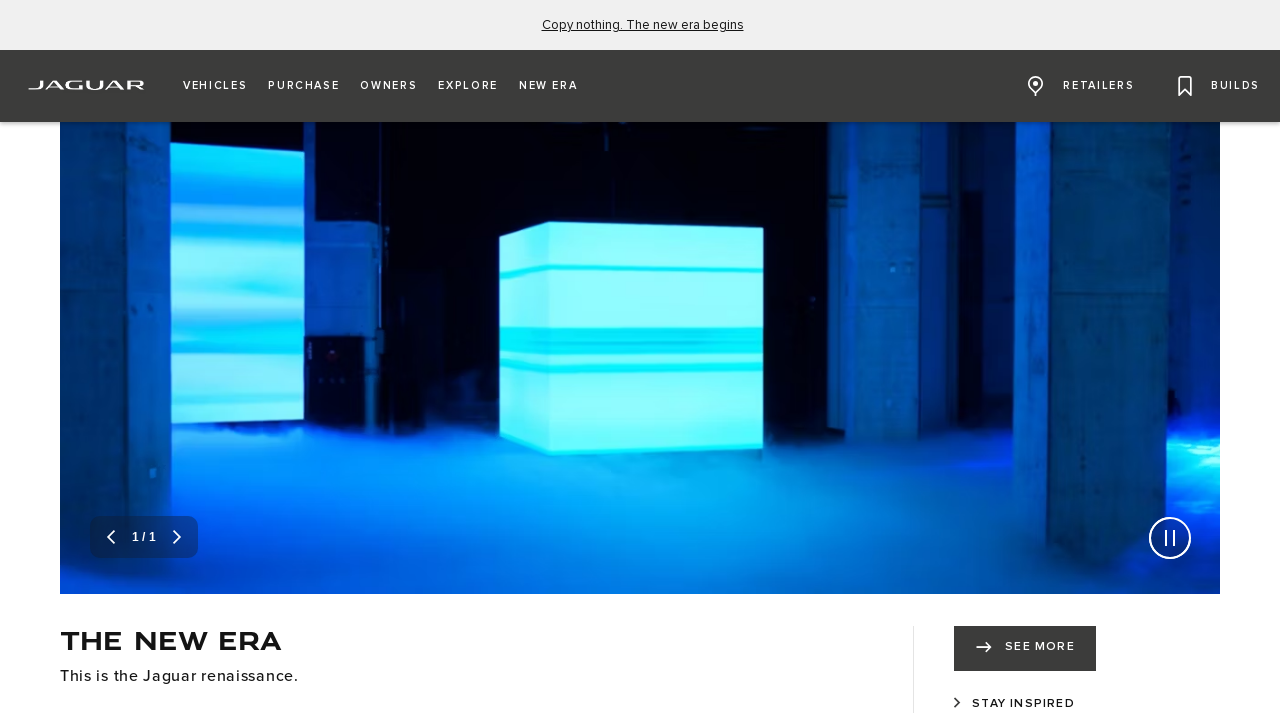

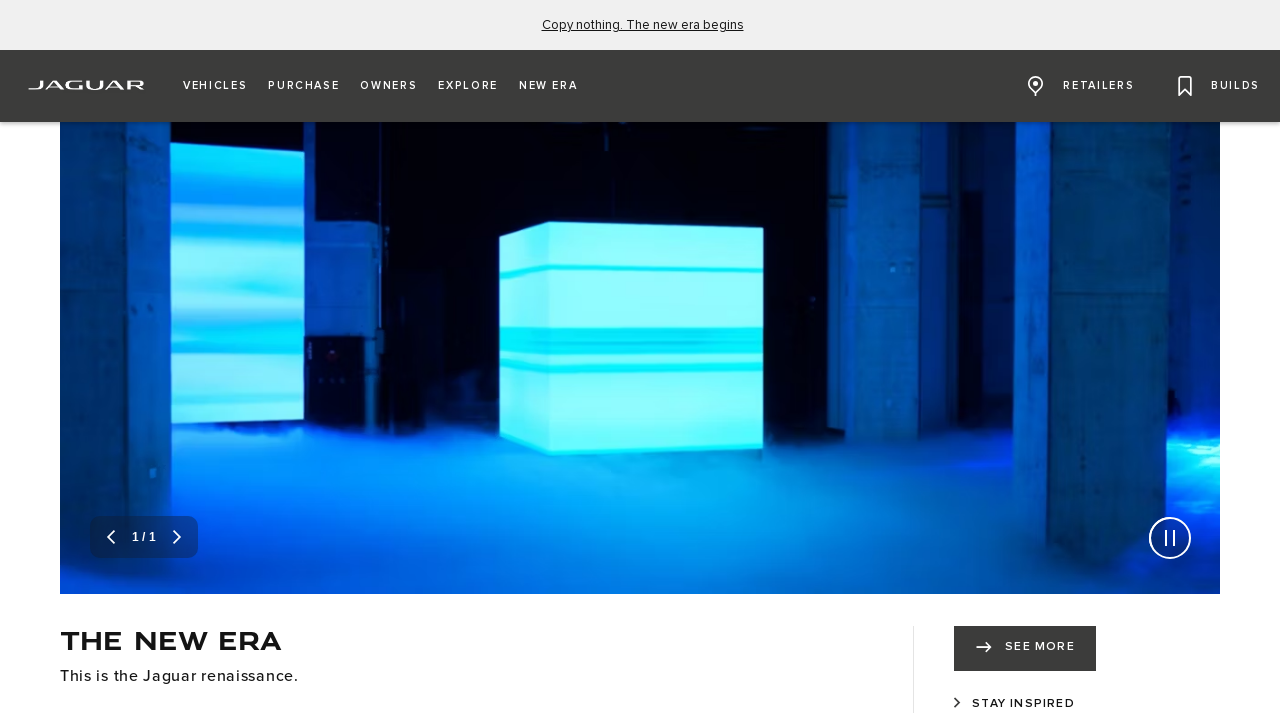